Tests a sample todo application by clicking checkboxes, adding a new todo item, and verifying the item appears in the list

Starting URL: https://lambdatest.github.io/sample-todo-app/

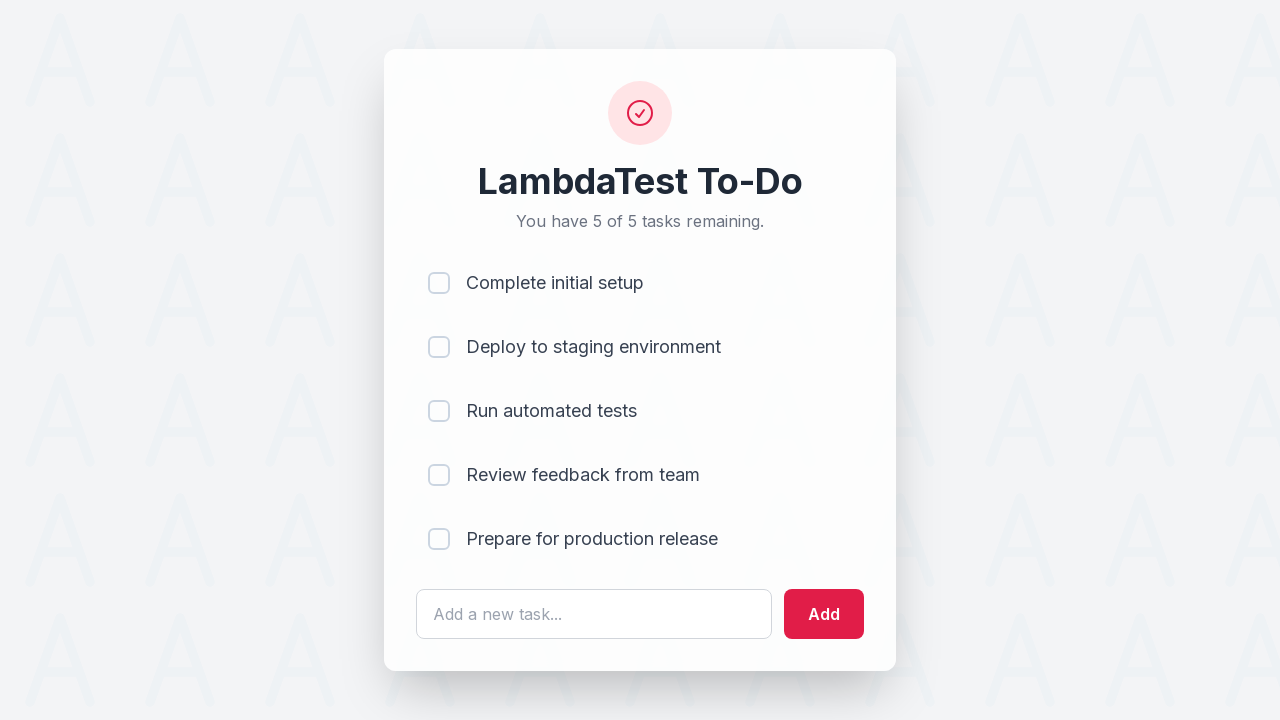

Clicked first todo item checkbox (li1) at (439, 283) on input[name='li1']
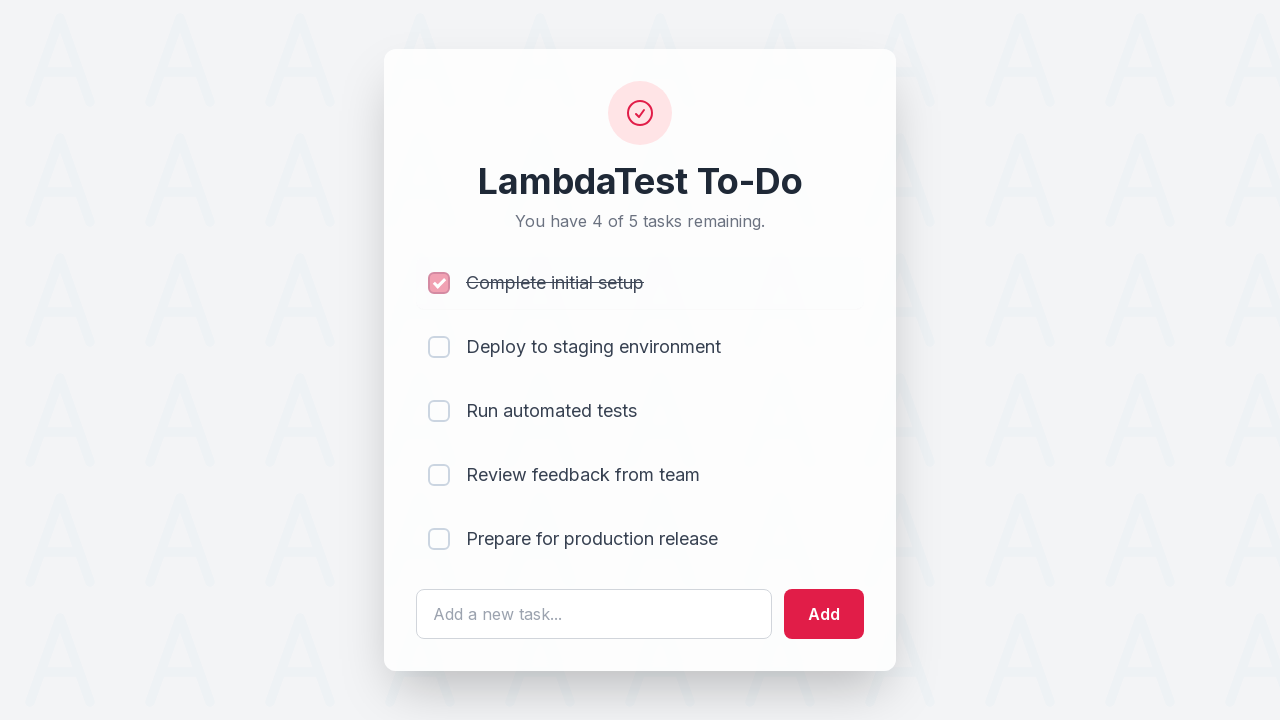

Clicked second todo item checkbox (li2) at (439, 347) on input[name='li2']
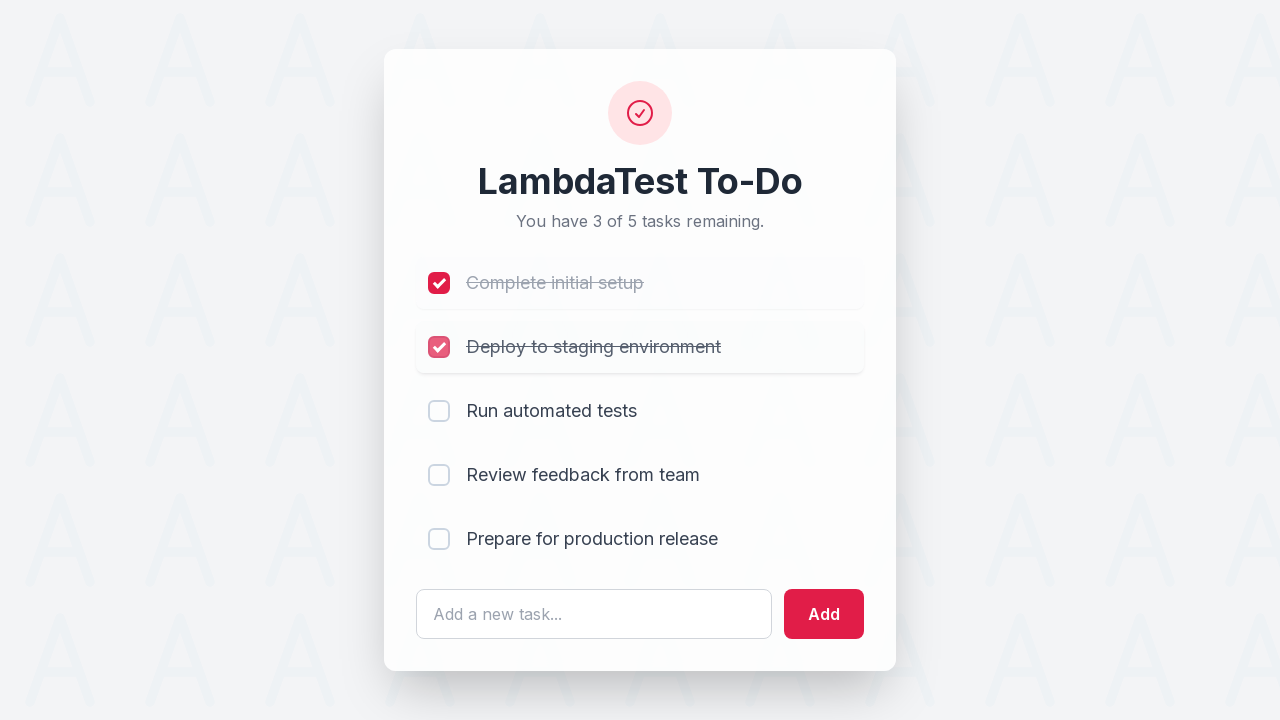

Filled new todo text field with 'Happy Testing at LambdaTest' on #sampletodotext
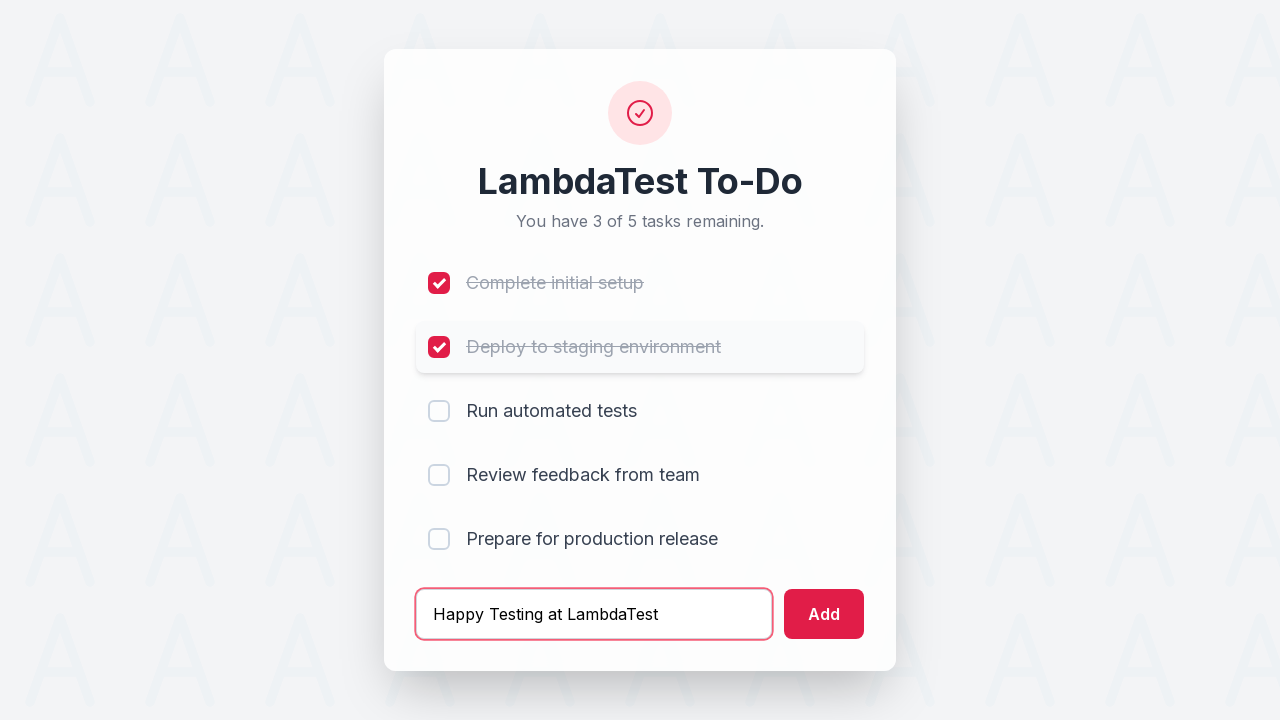

Clicked add button to create new todo item at (824, 614) on #addbutton
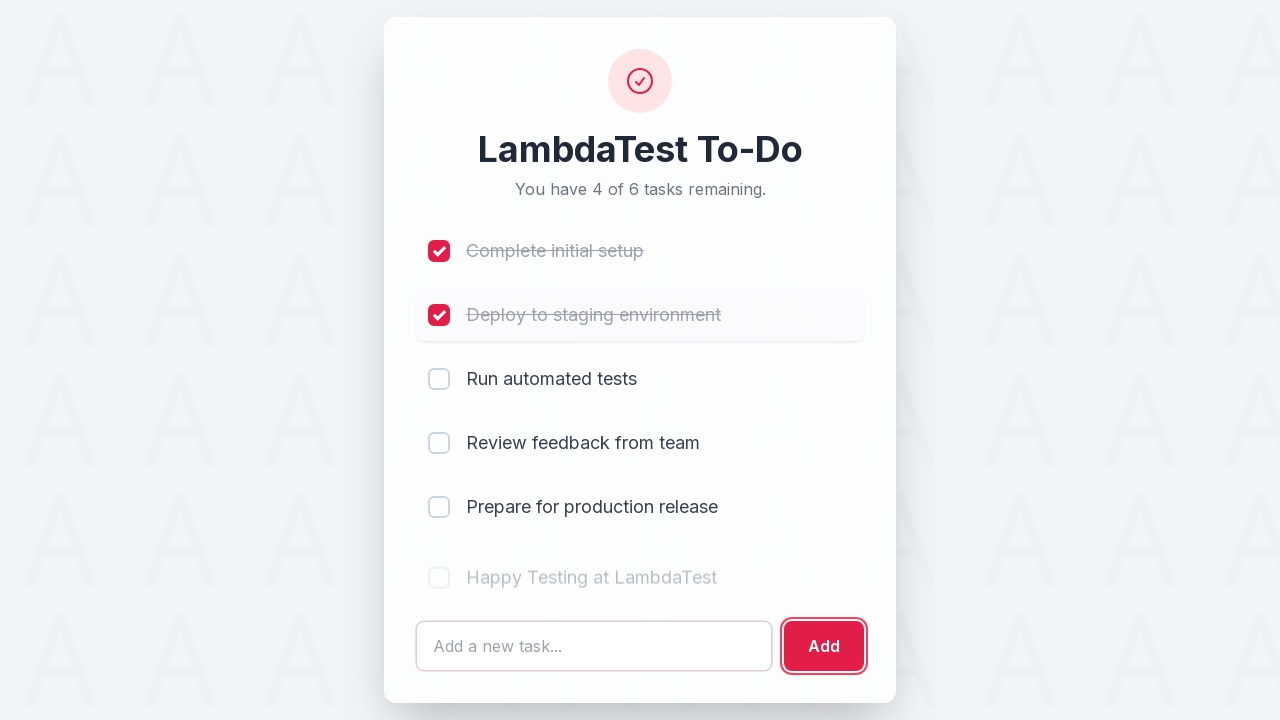

New todo item appeared in list (li6)
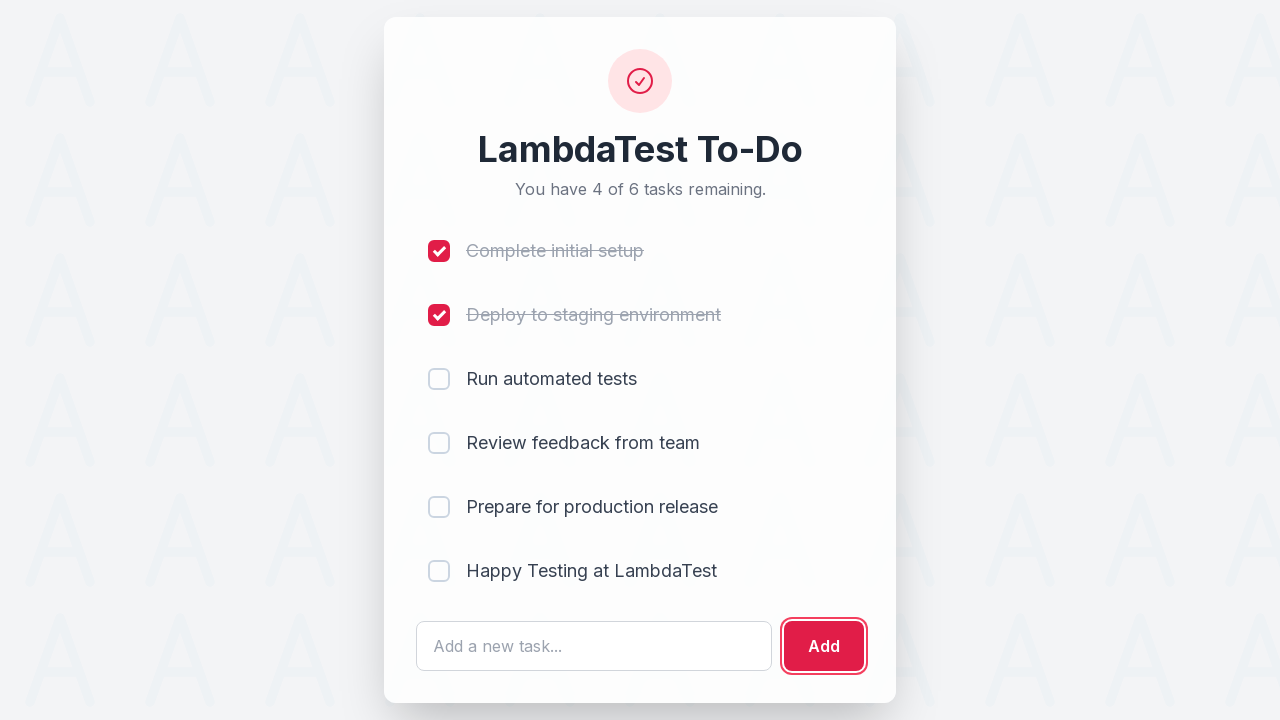

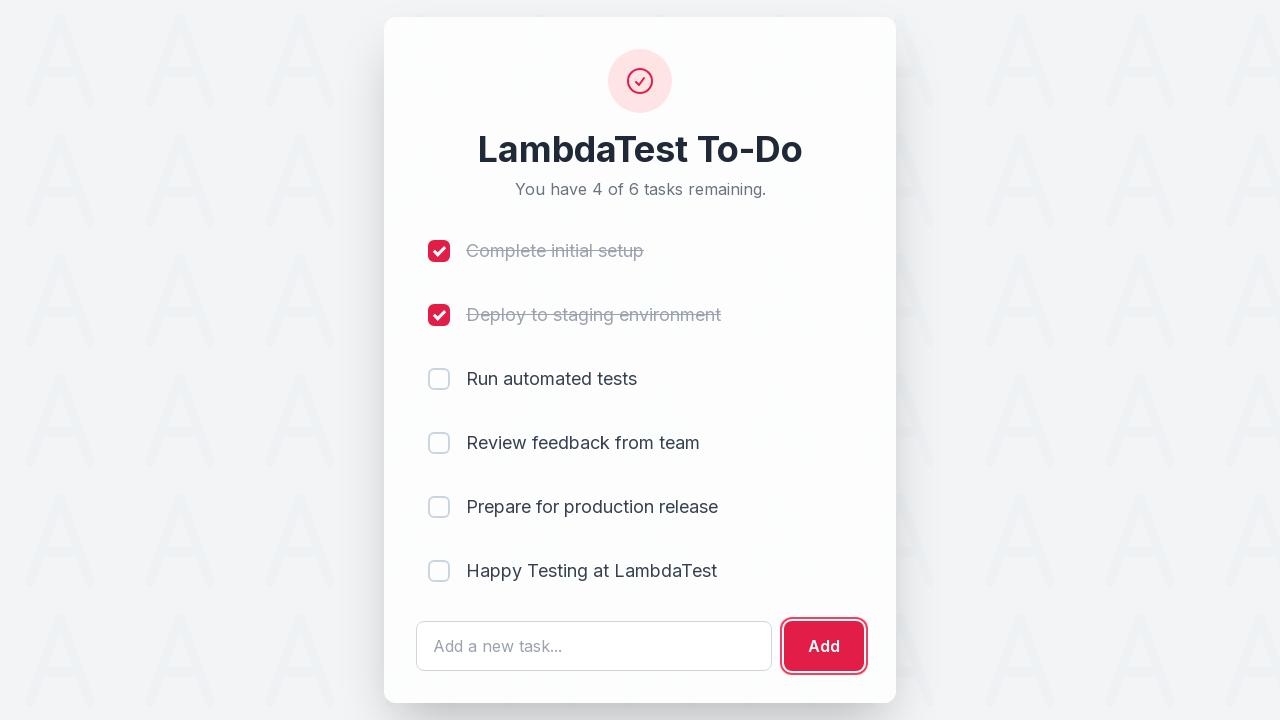